Tests the OrangeHRM free trial signup form by filling out email, subdomain, full name, contact number, selecting a country, and submitting the form.

Starting URL: https://www.orangehrm.com/

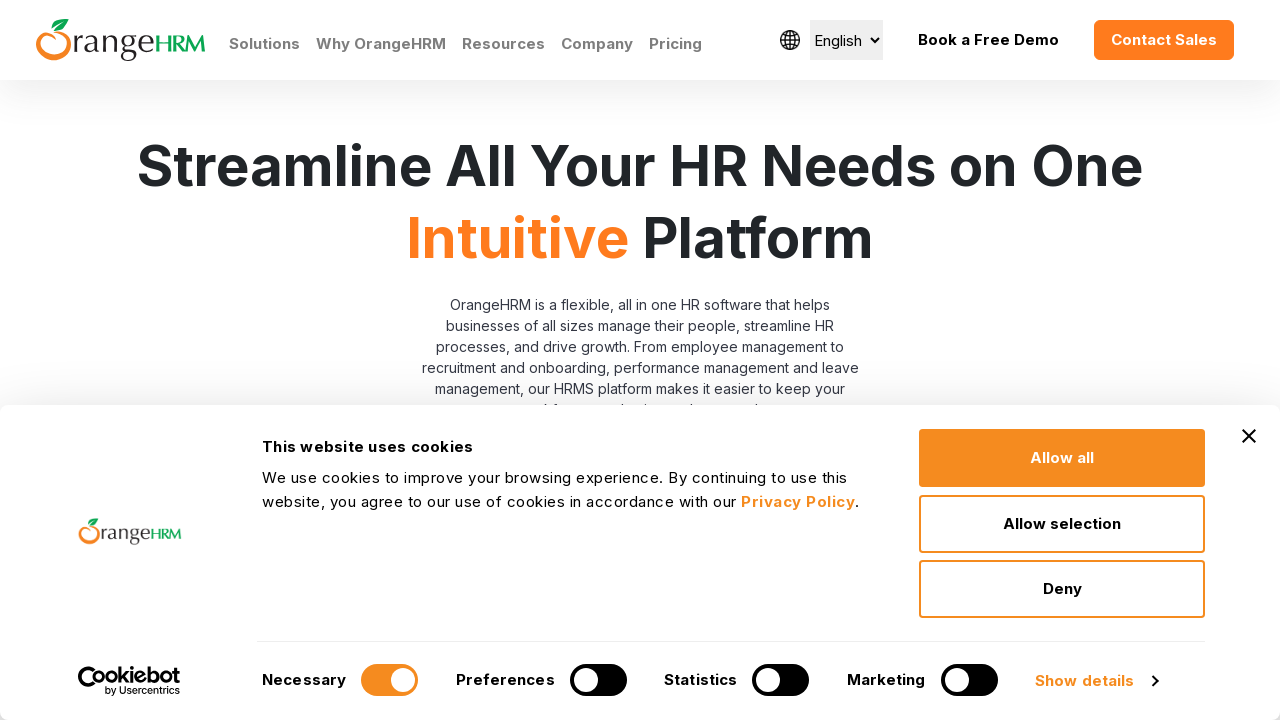

Filled email field with 'johndoe.test@example.com' on #Form_submitForm_EmailHomePage
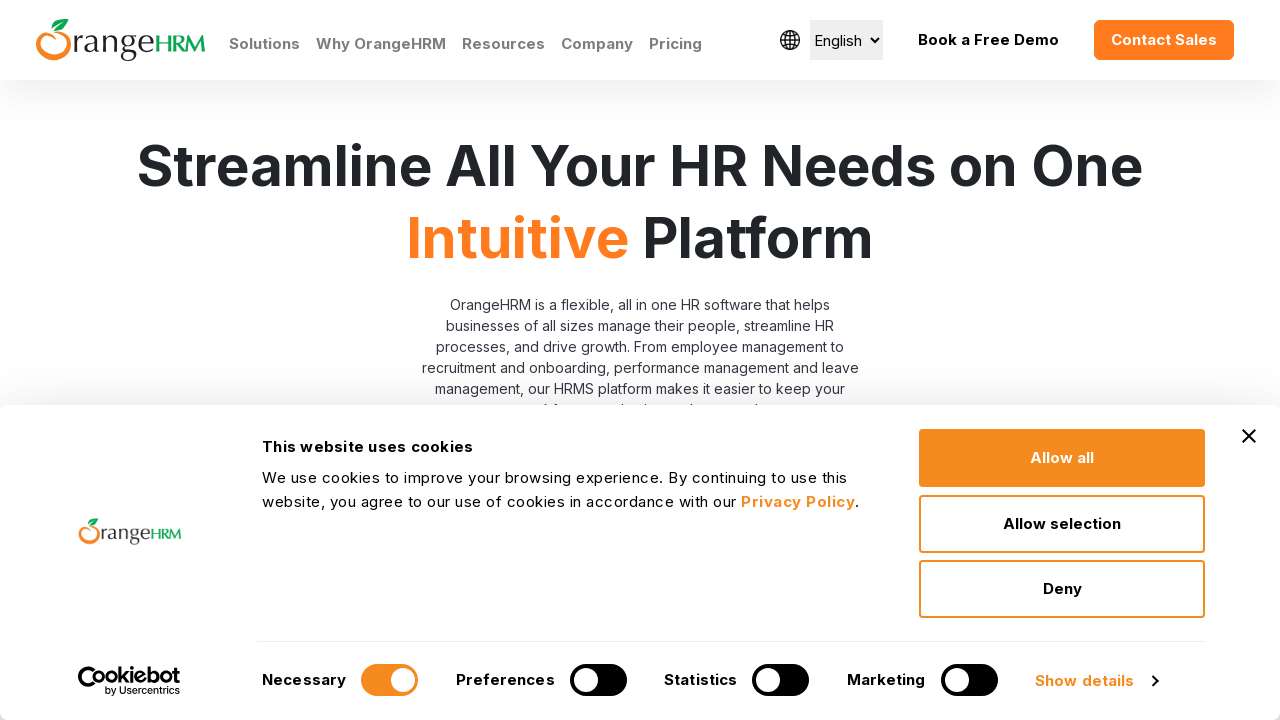

Clicked the action request button at (717, 360) on #Form_submitForm_action_request
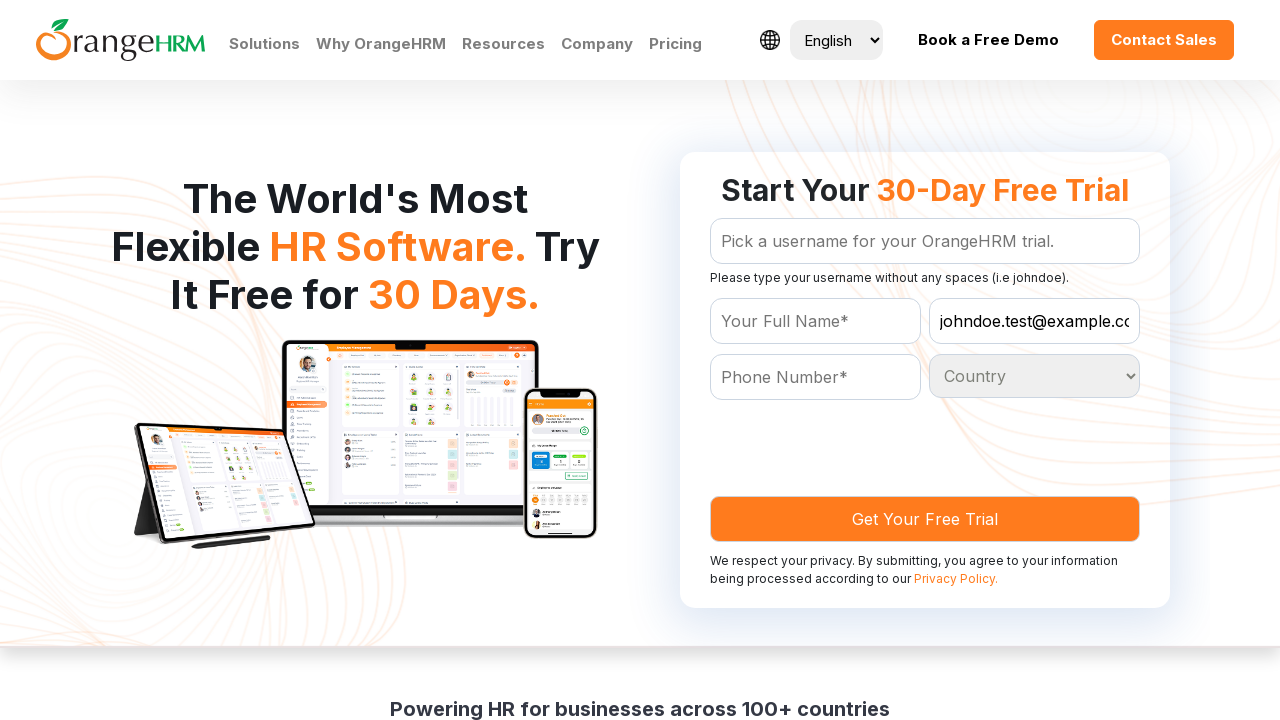

Free trial form loaded
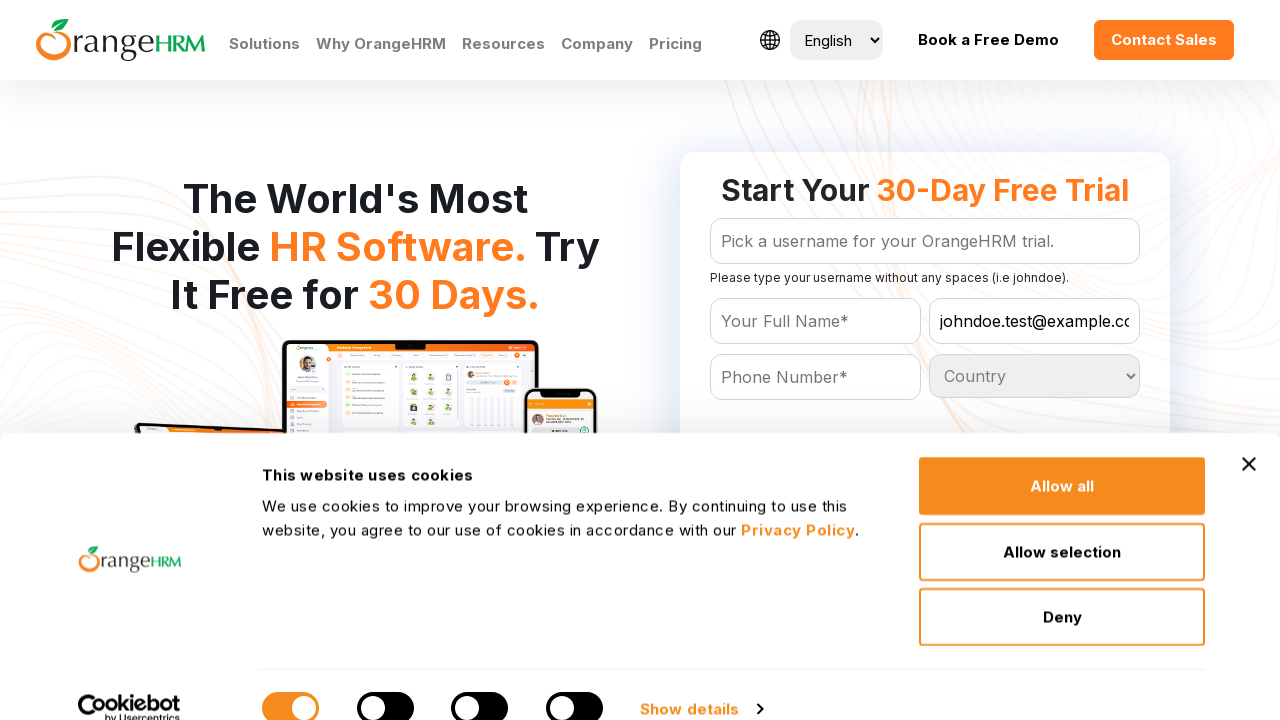

Filled subdomain field with 'acmeCorpHR' on #Form_getForm_subdomain
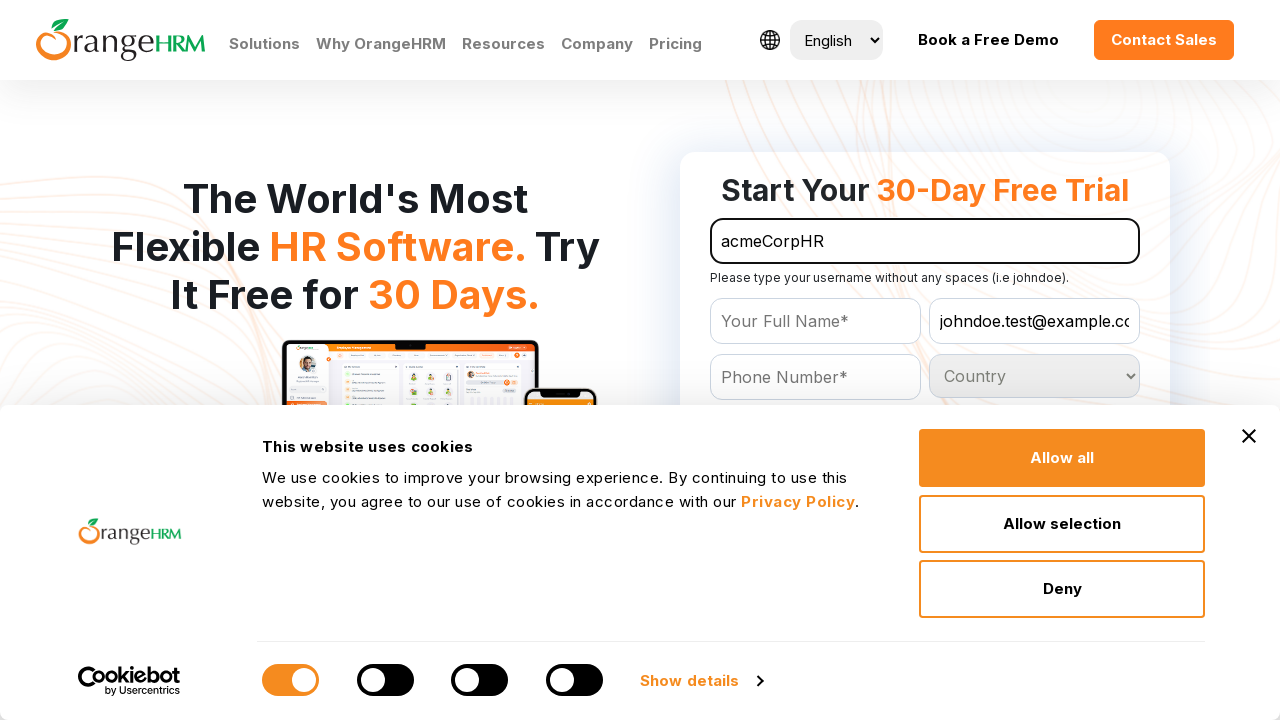

Filled full name field with 'John Doe' on #Form_getForm_Name
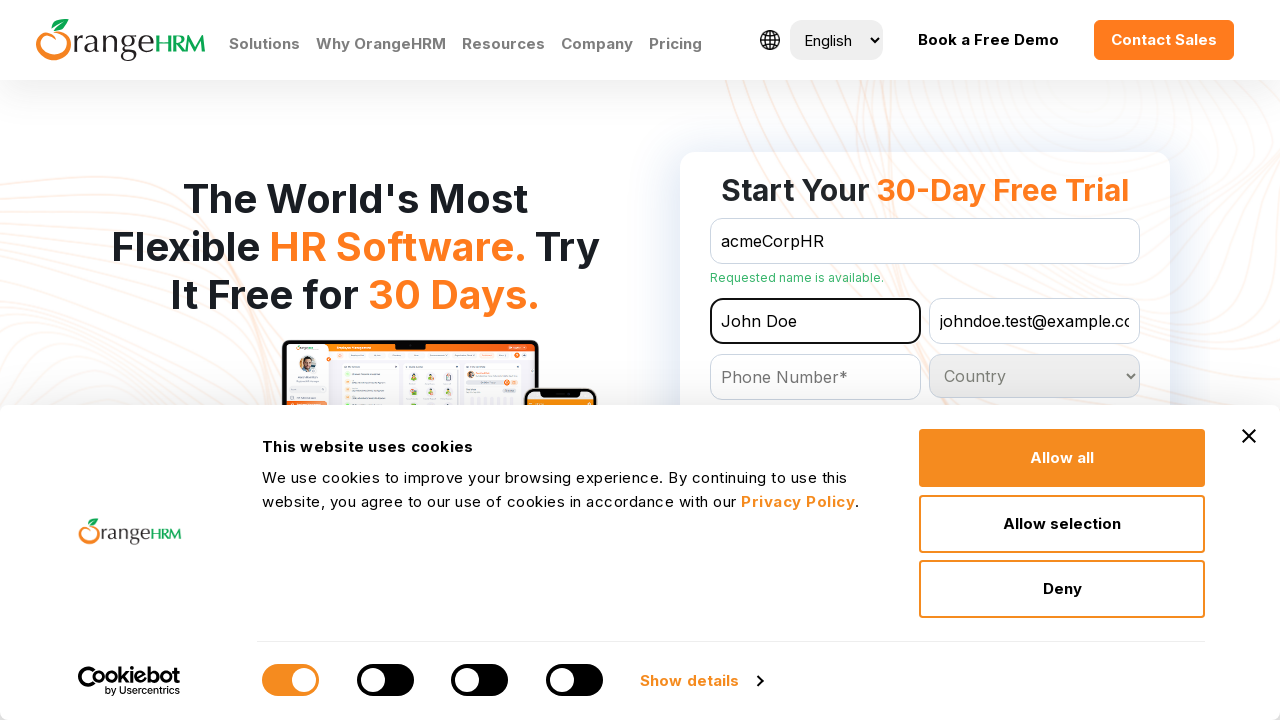

Filled contact number field with '5551234567' on #Form_getForm_Contact
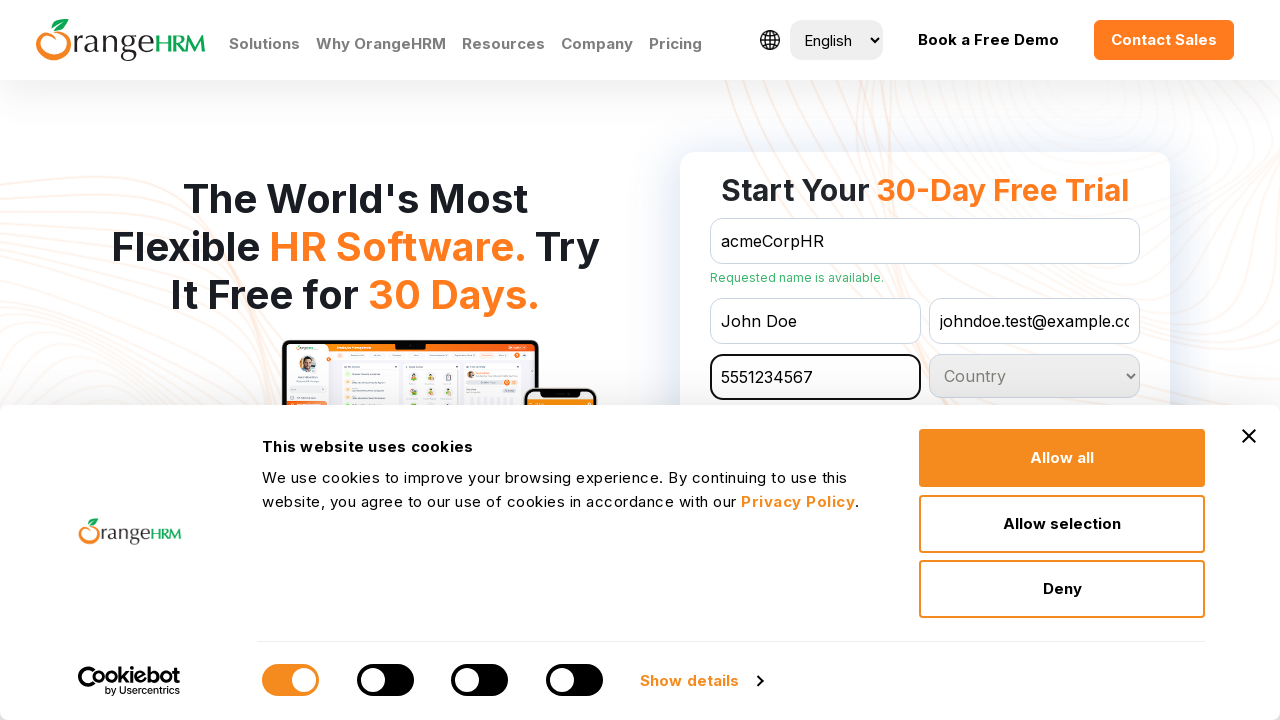

Selected 'India' from country dropdown on #Form_getForm_Country
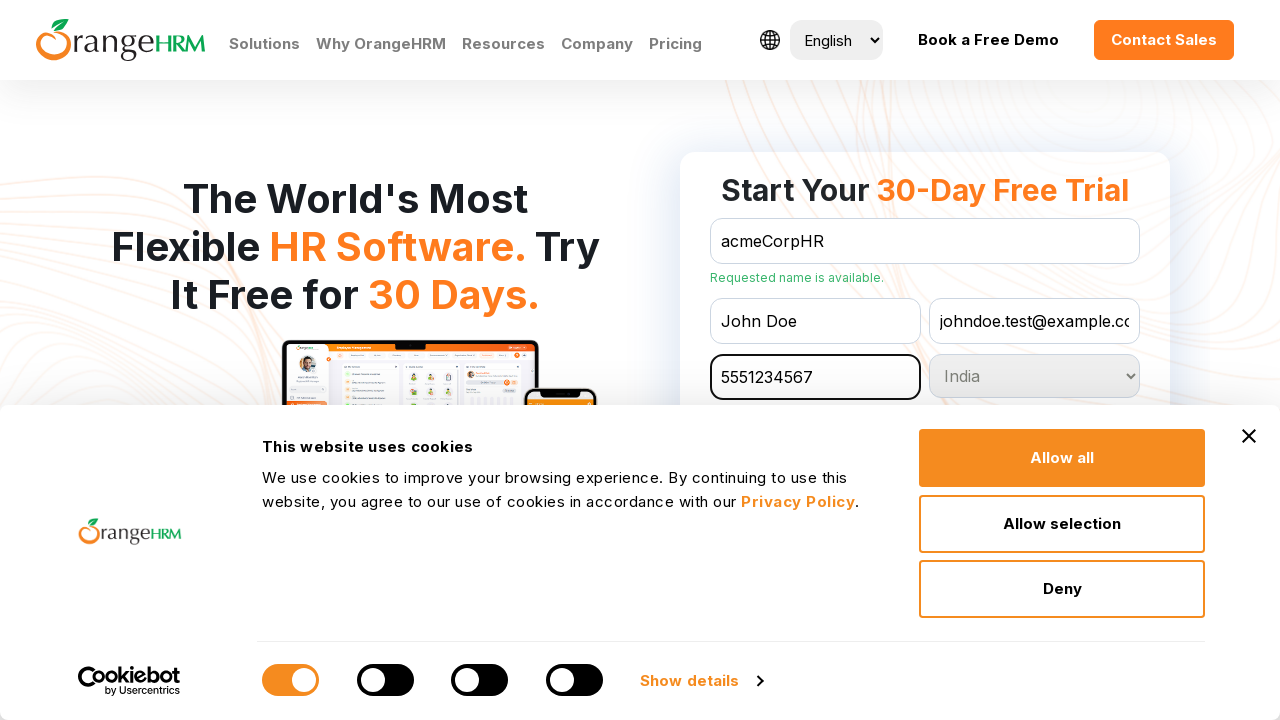

Clicked the 'Get Your Free Trial' button to submit the form at (925, 360) on #Form_getForm_action_submitForm
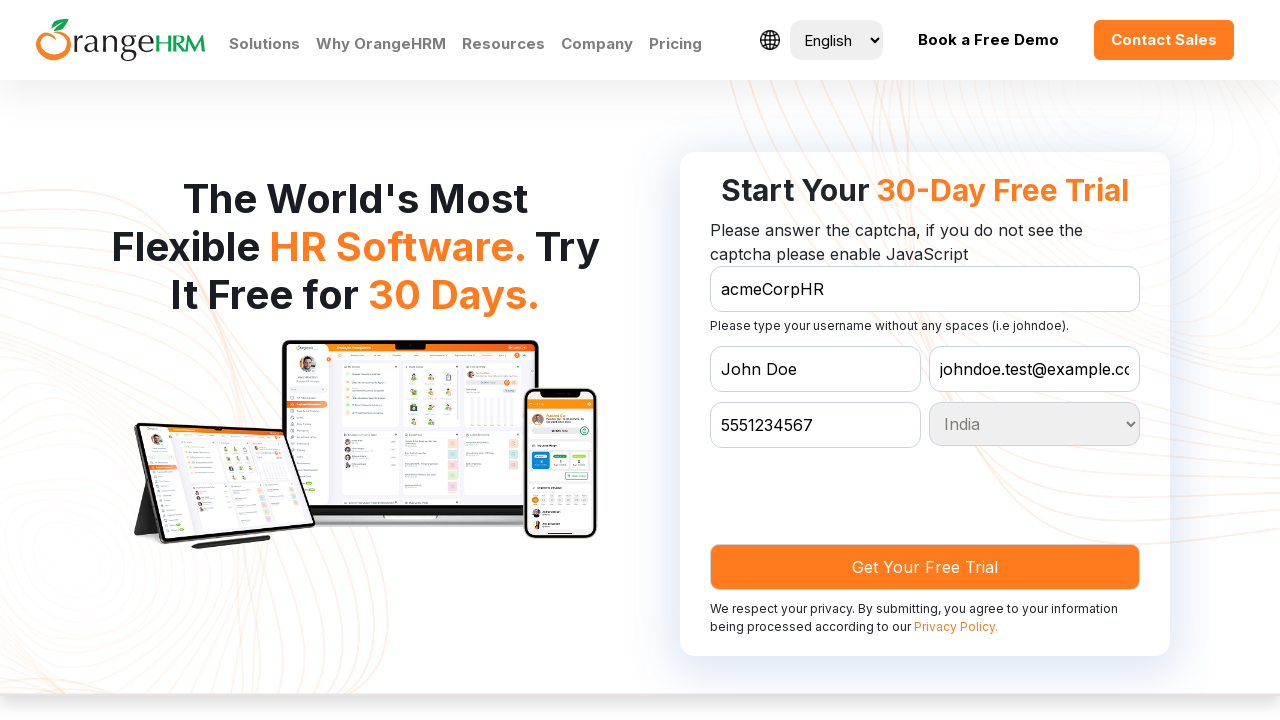

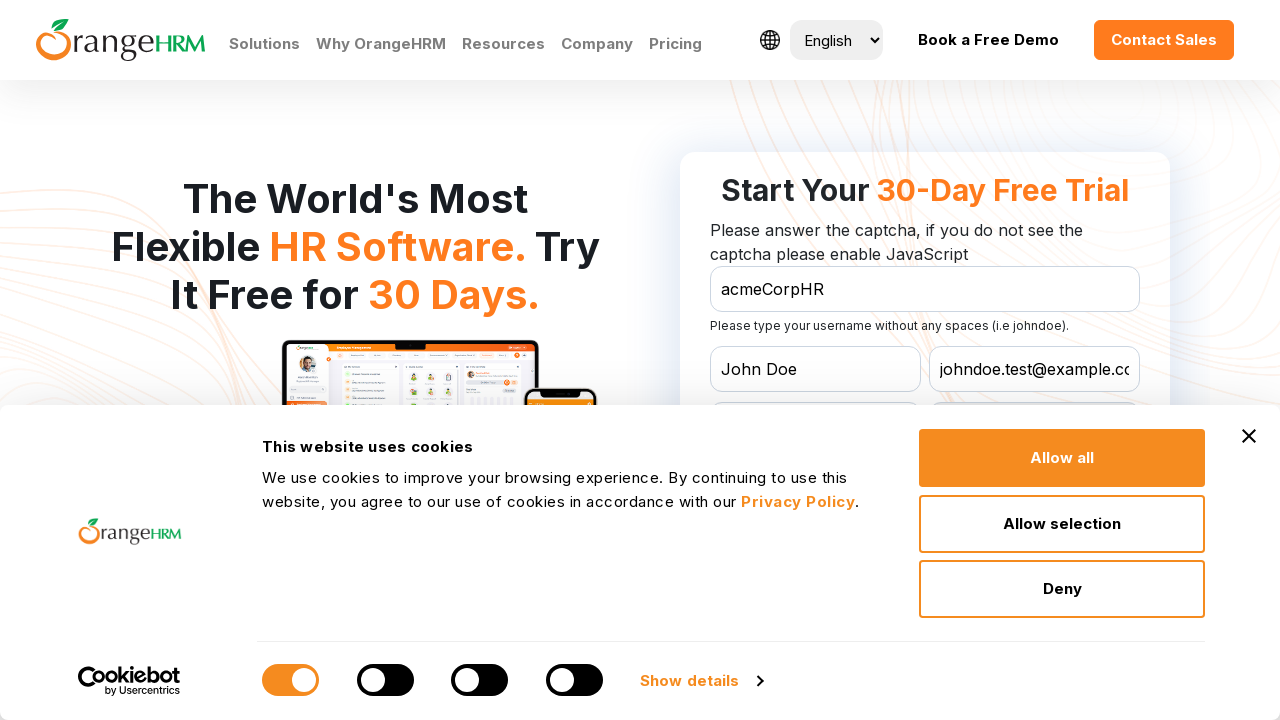